Tests the Add/Remove Elements functionality by navigating to the page, clicking Add Element button, waiting for the Delete button to appear, and then clicking it to remove the element

Starting URL: https://the-internet.herokuapp.com/

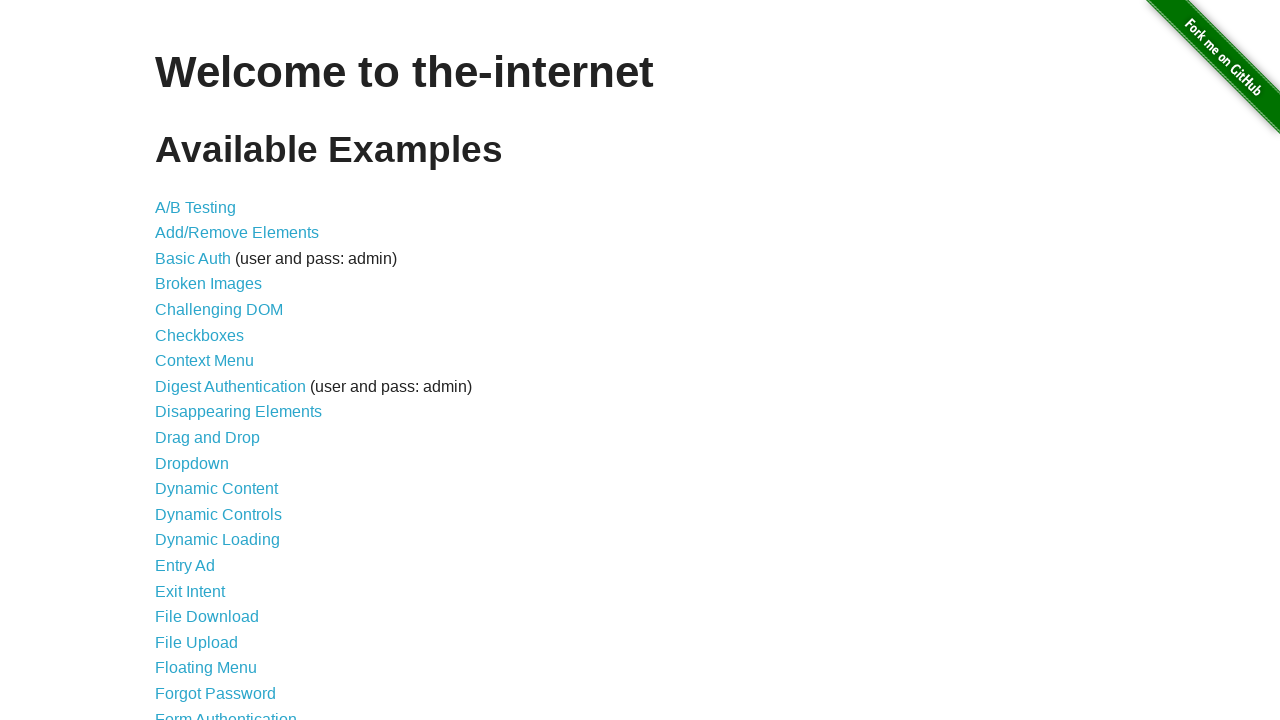

Clicked on Add/Remove Elements link at (237, 233) on a[href='/add_remove_elements/']
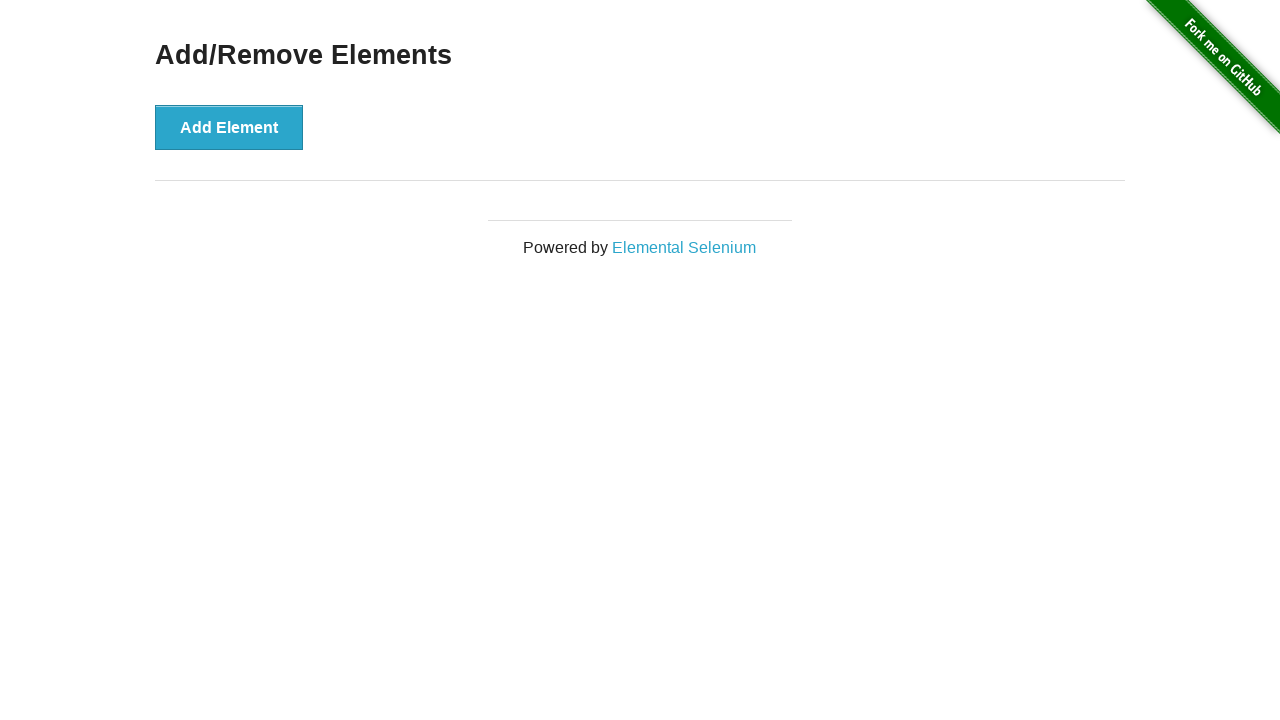

Clicked Add Element button at (229, 127) on #content div button
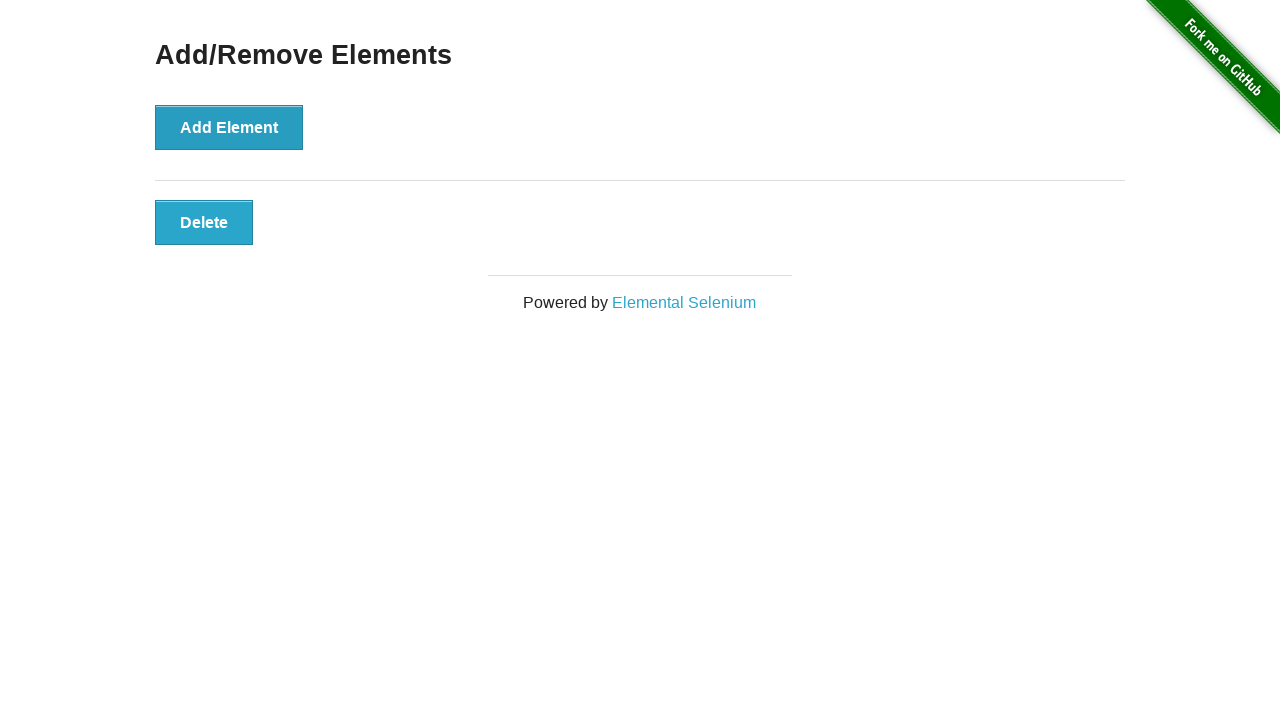

Delete button appeared
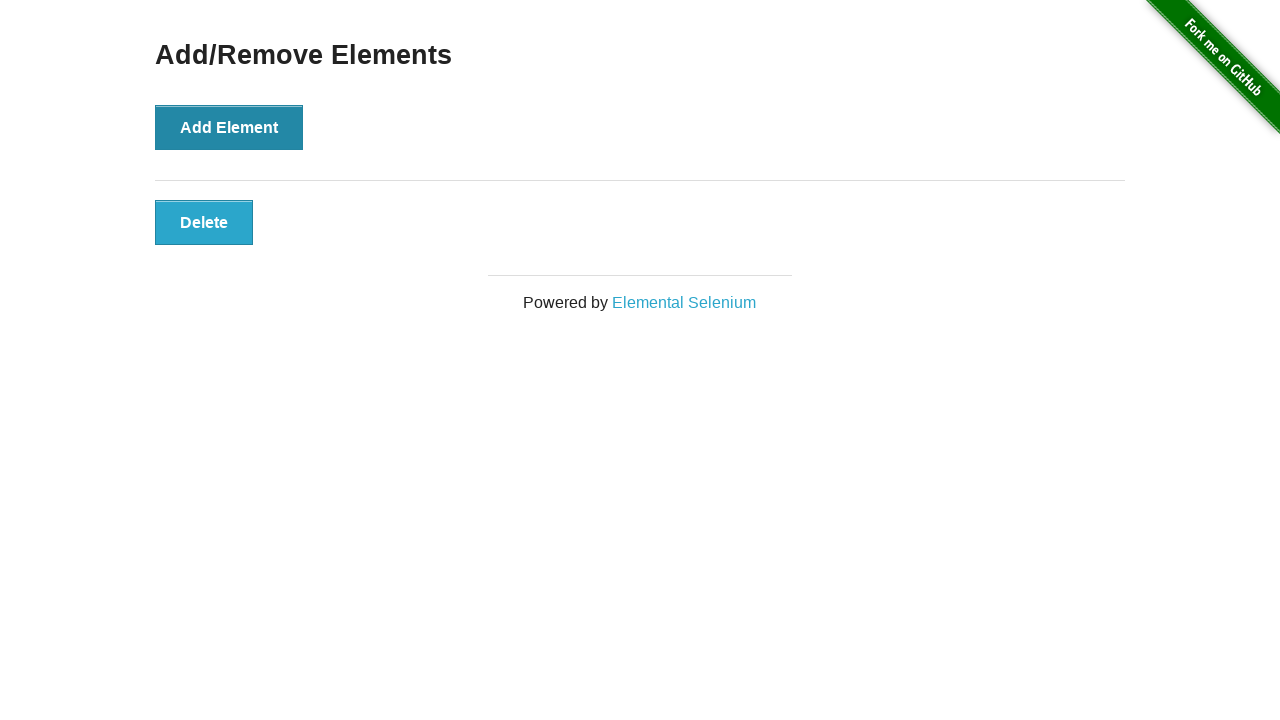

Clicked Delete button to remove the element at (204, 222) on #elements button
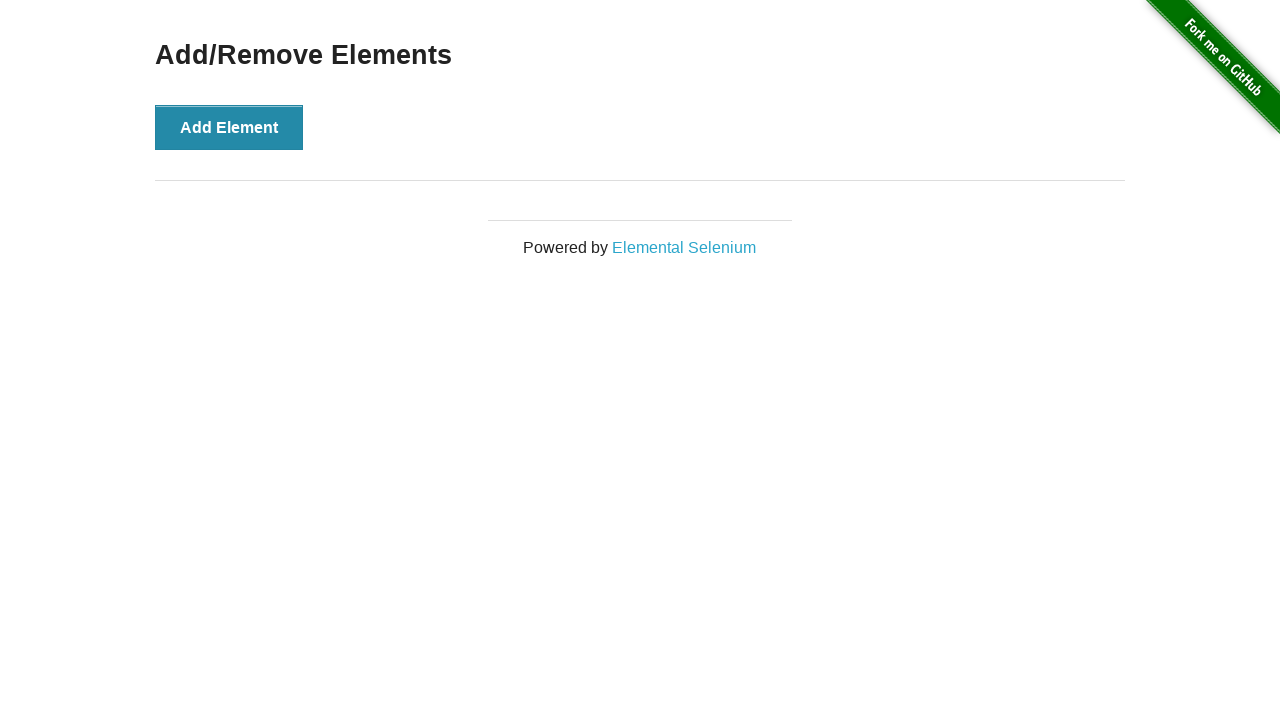

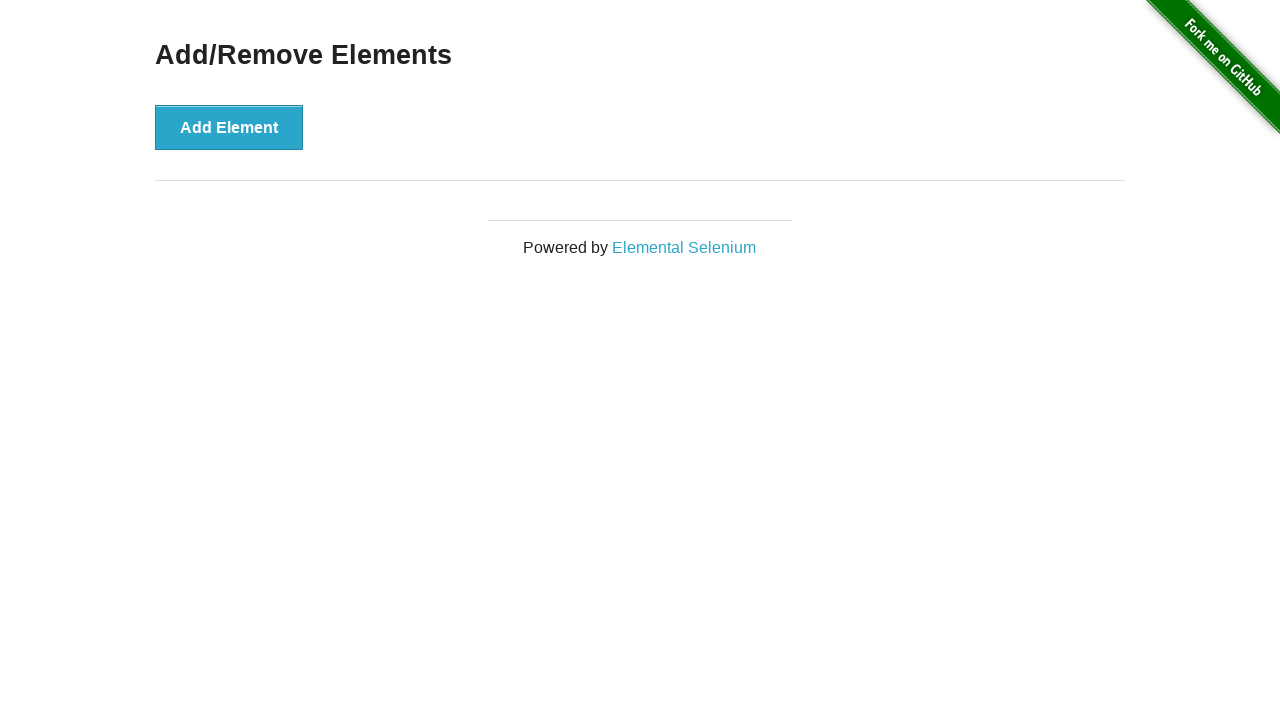